Tests un-marking todo items as complete by unchecking their checkboxes

Starting URL: https://demo.playwright.dev/todomvc

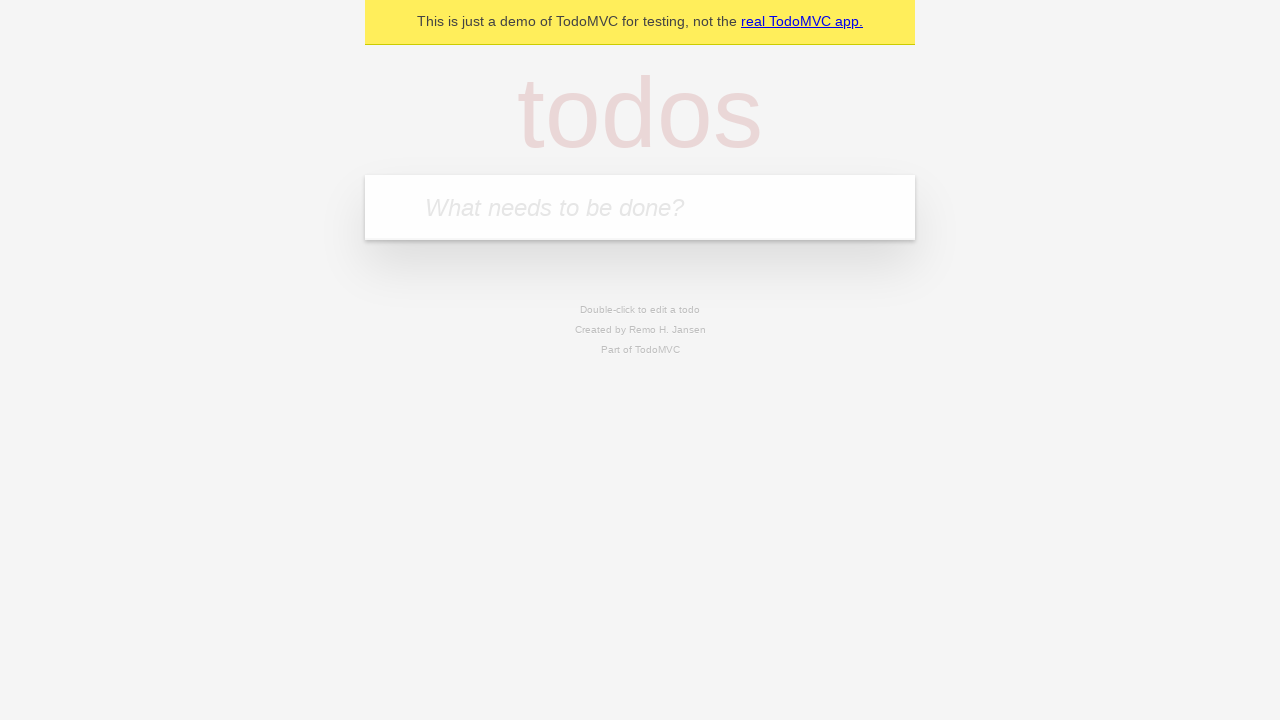

Filled todo input with 'buy some cheese' on internal:attr=[placeholder="What needs to be done?"i]
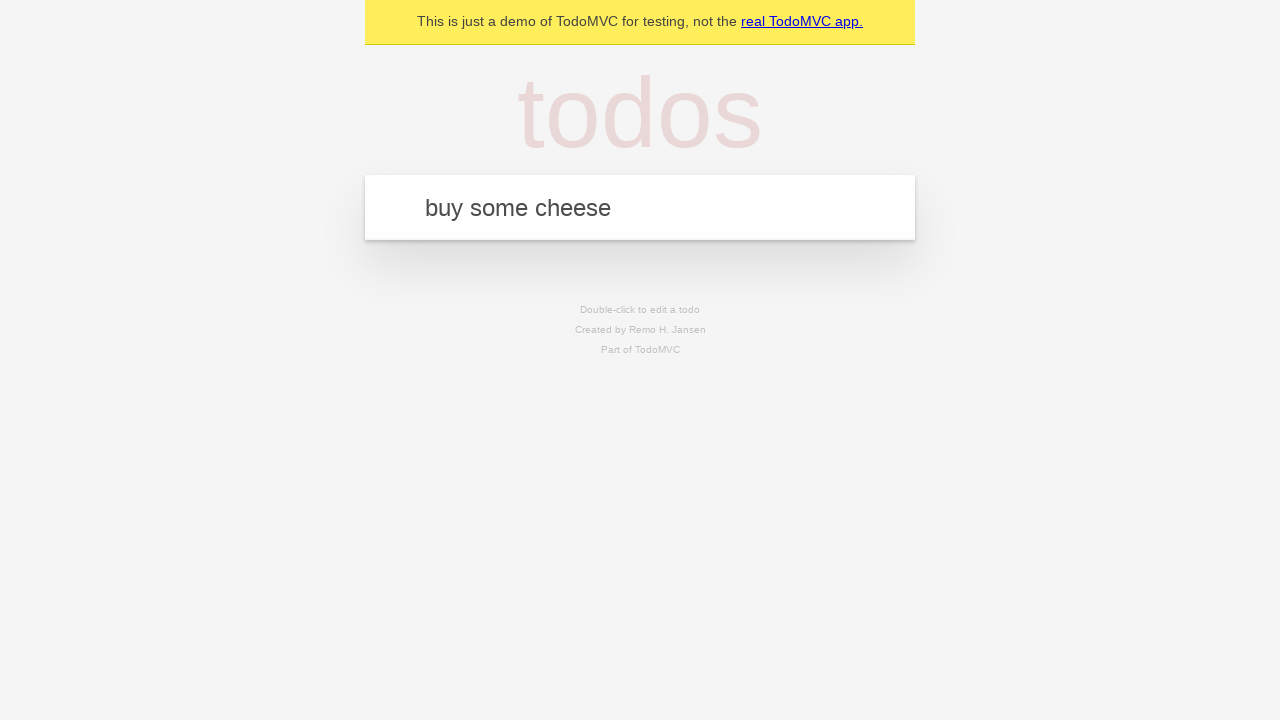

Pressed Enter to create first todo item on internal:attr=[placeholder="What needs to be done?"i]
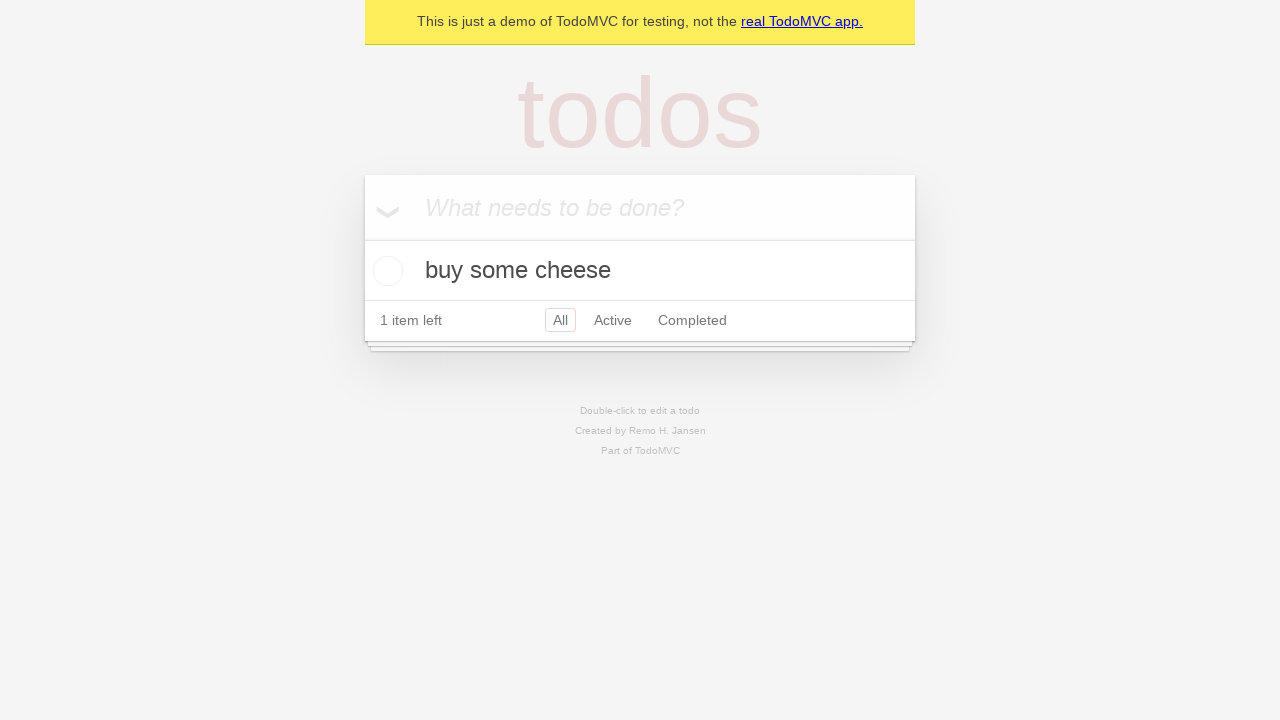

Filled todo input with 'feed the cat' on internal:attr=[placeholder="What needs to be done?"i]
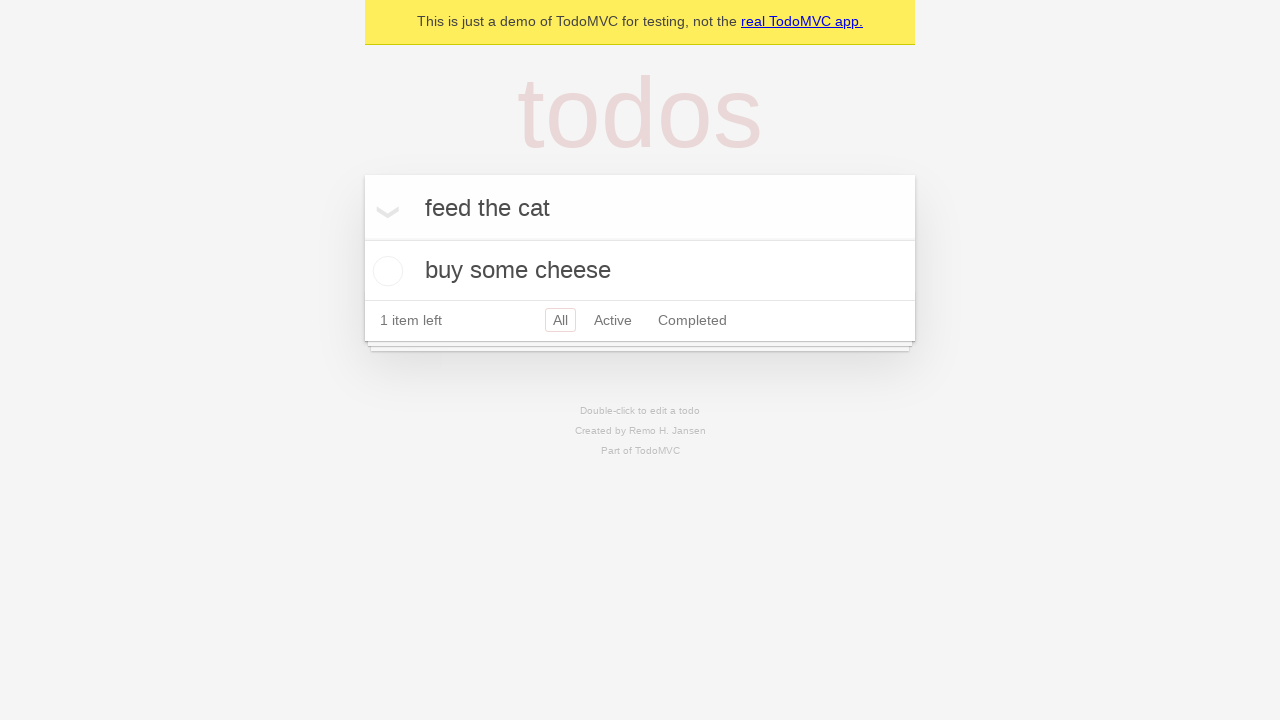

Pressed Enter to create second todo item on internal:attr=[placeholder="What needs to be done?"i]
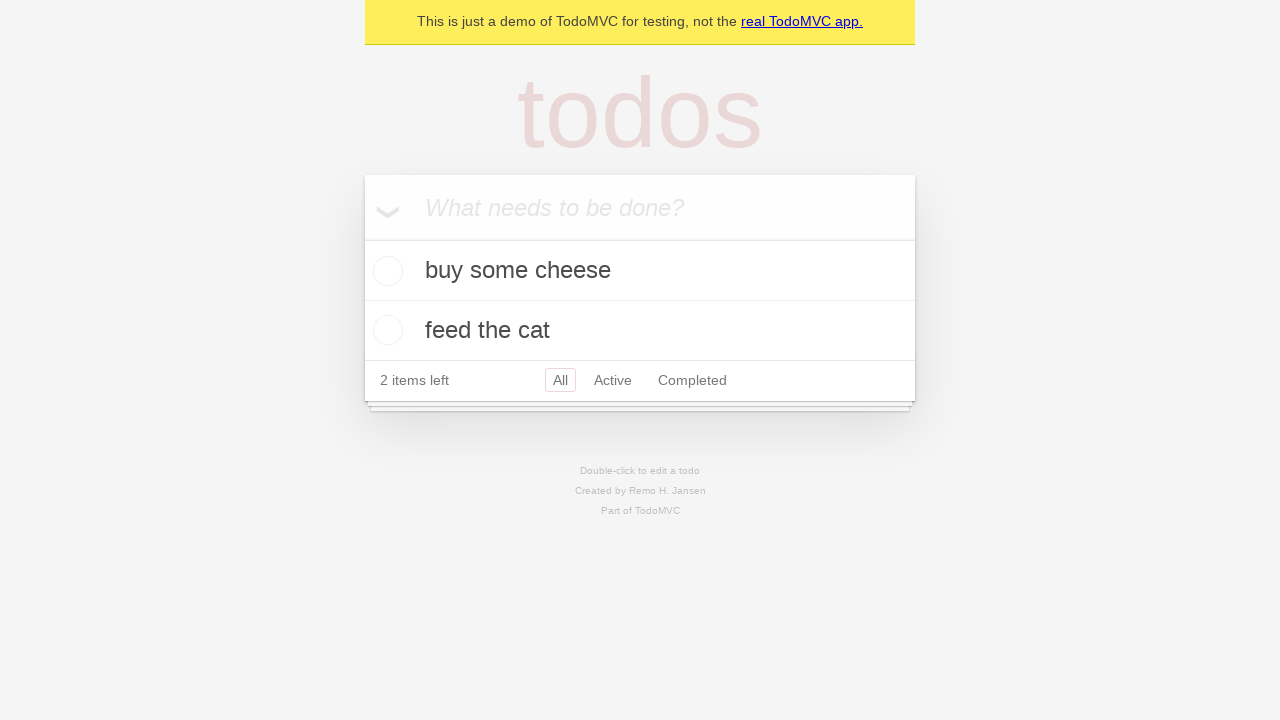

Waited for second todo item to appear in DOM
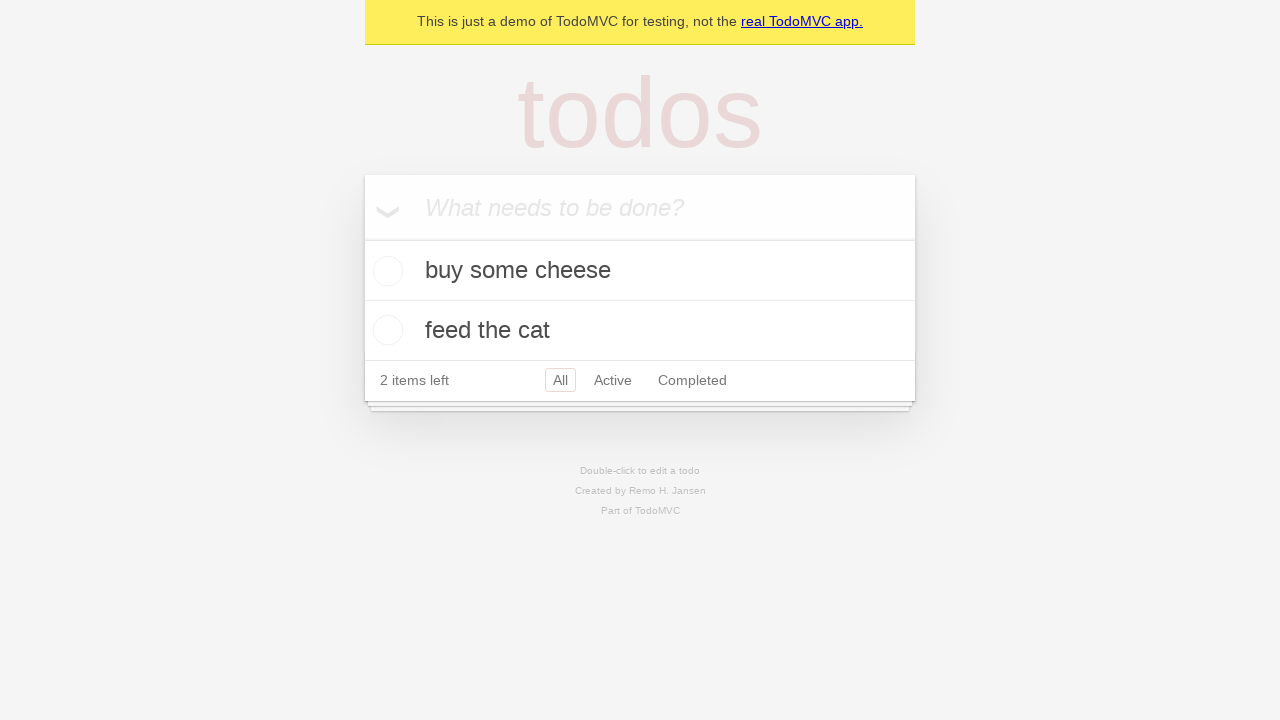

Checked the first todo item's checkbox at (385, 271) on internal:testid=[data-testid="todo-item"s] >> nth=0 >> internal:role=checkbox
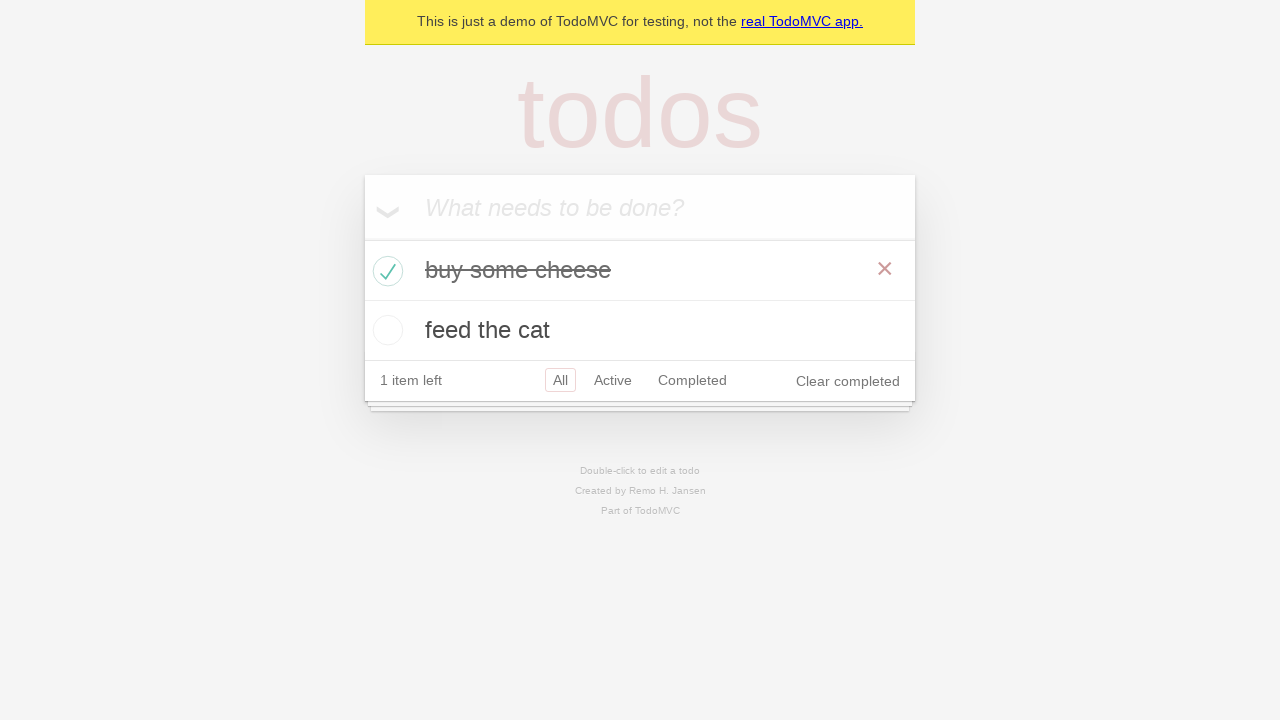

Unchecked the first todo item's checkbox to mark as incomplete at (385, 271) on internal:testid=[data-testid="todo-item"s] >> nth=0 >> internal:role=checkbox
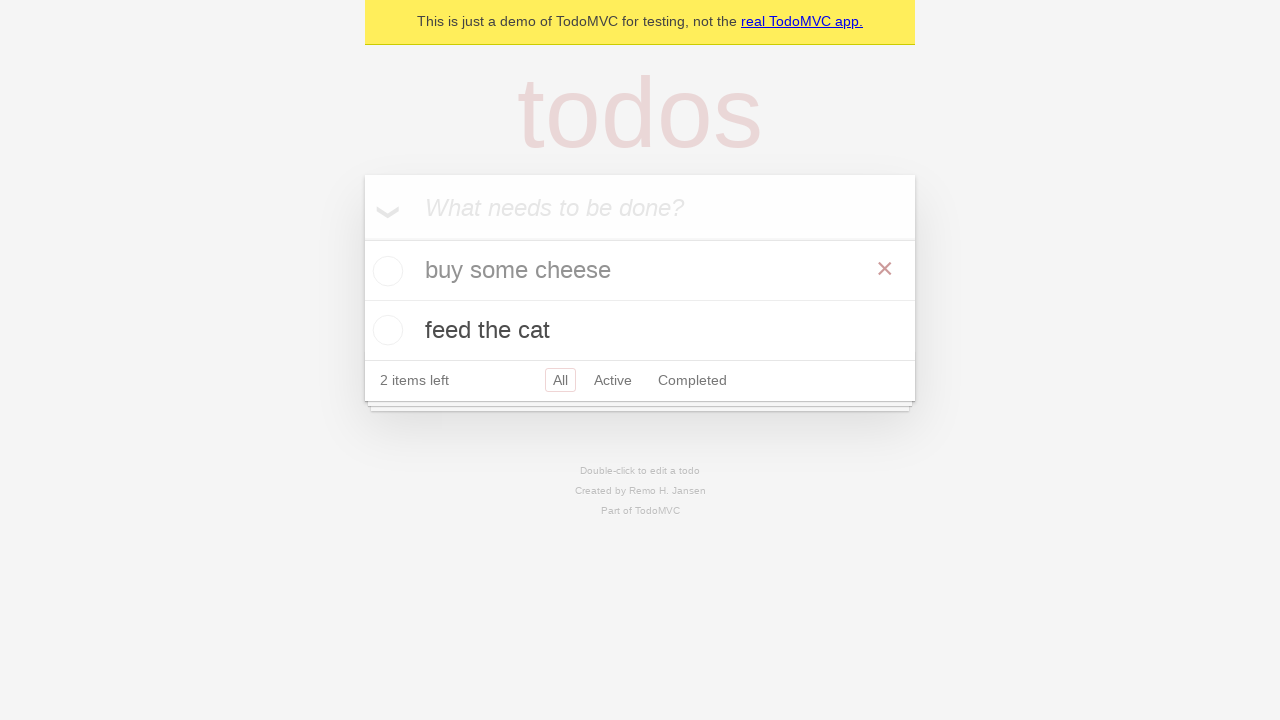

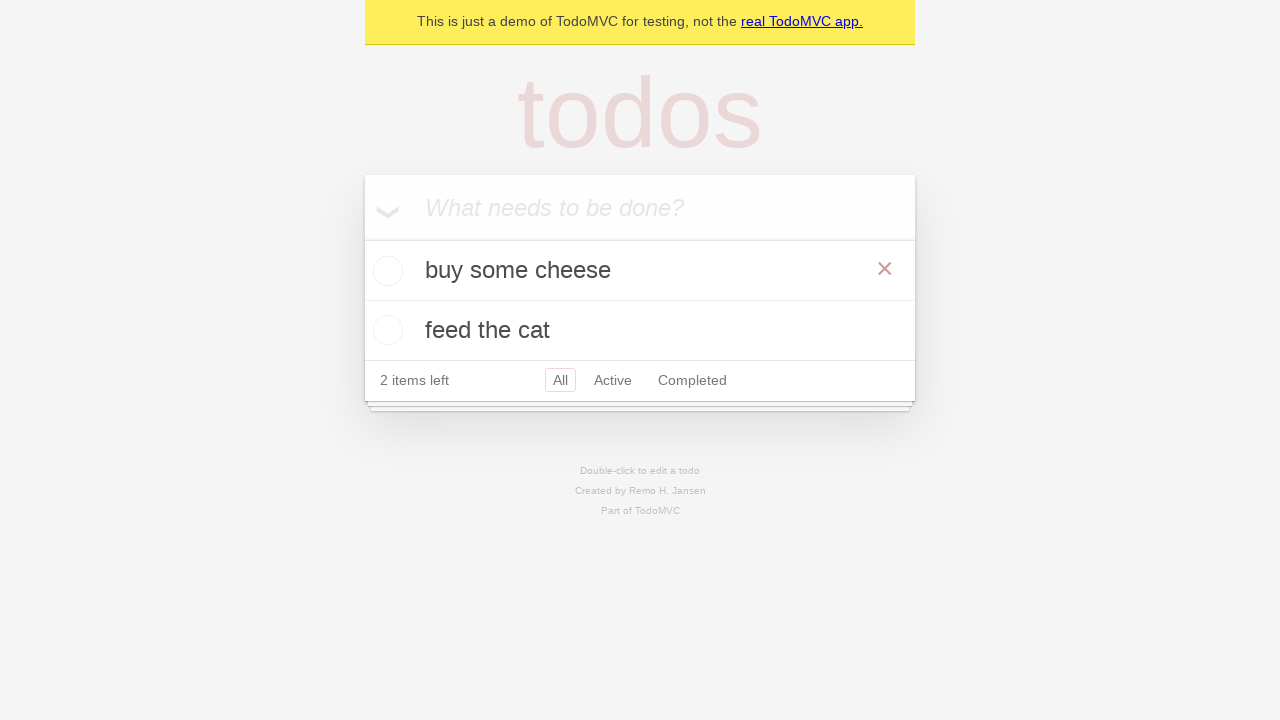